Tests the Try Again button functionality after completing the game.

Starting URL: https://shemsvcollege.github.io/Trivia/

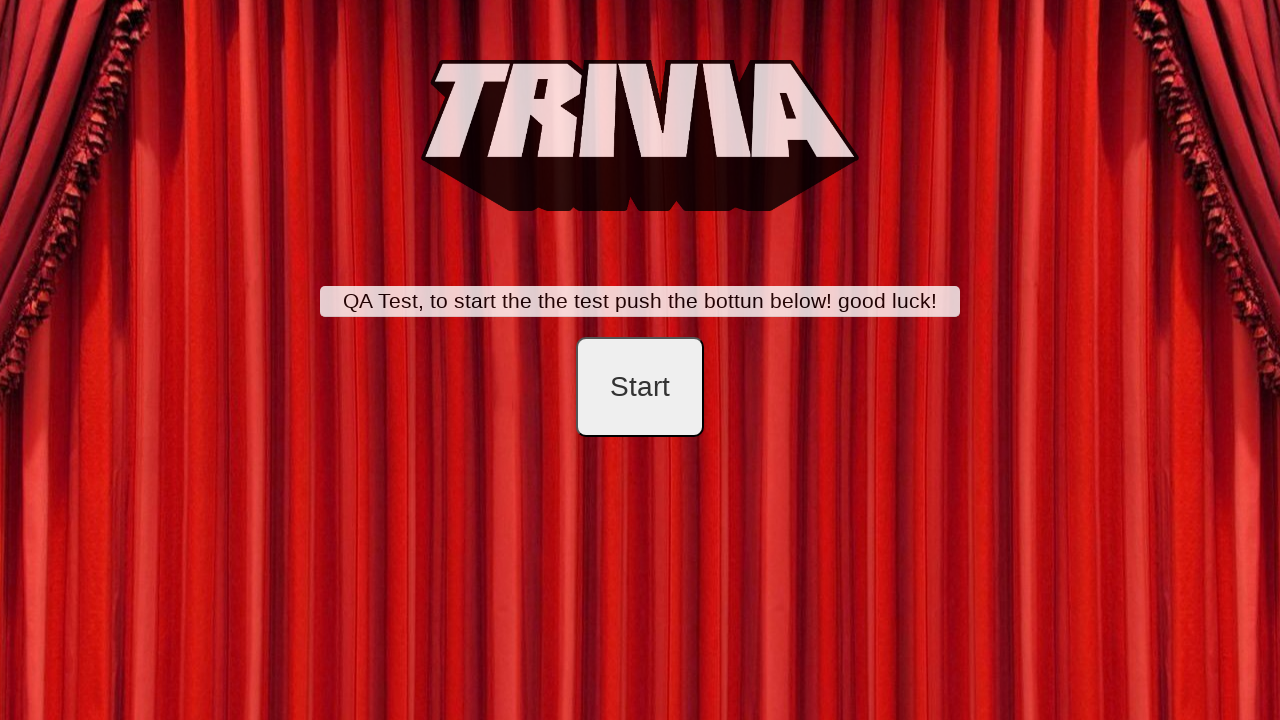

Clicked start button at (640, 387) on #startB
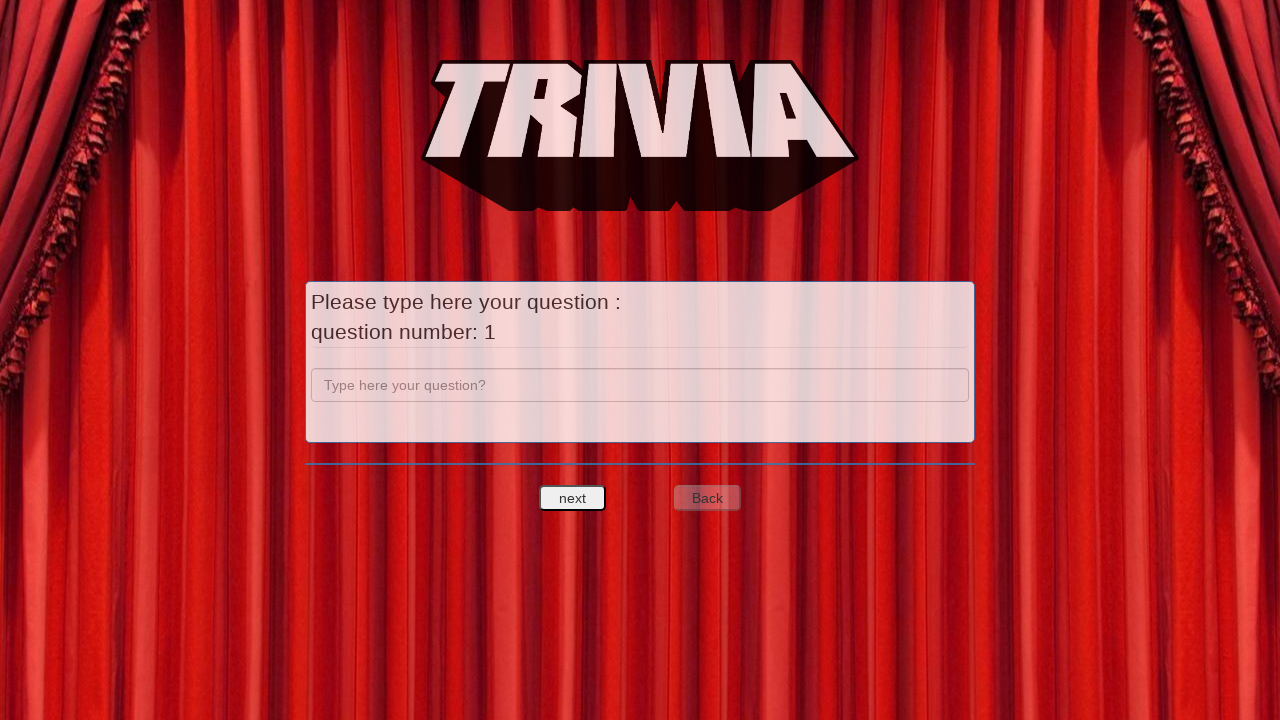

Filled question 1 with 'a' on input[name='question']
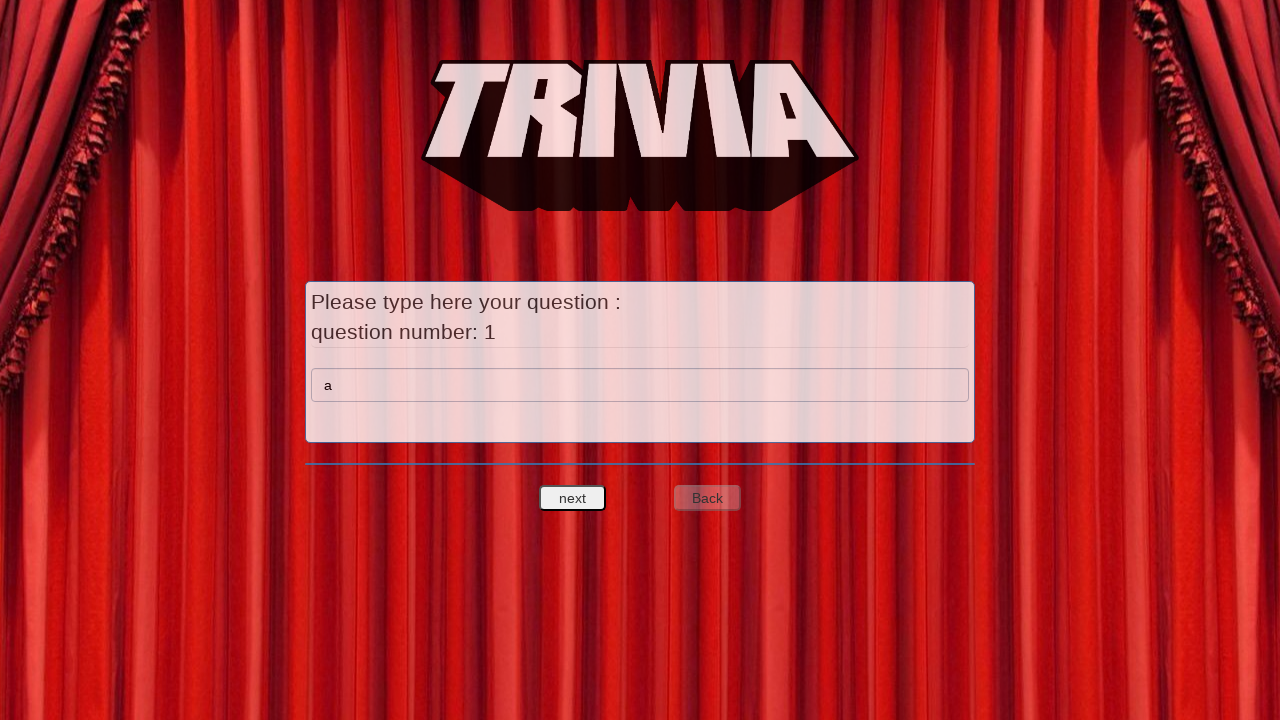

Clicked next question button after question 1 at (573, 498) on #nextquest
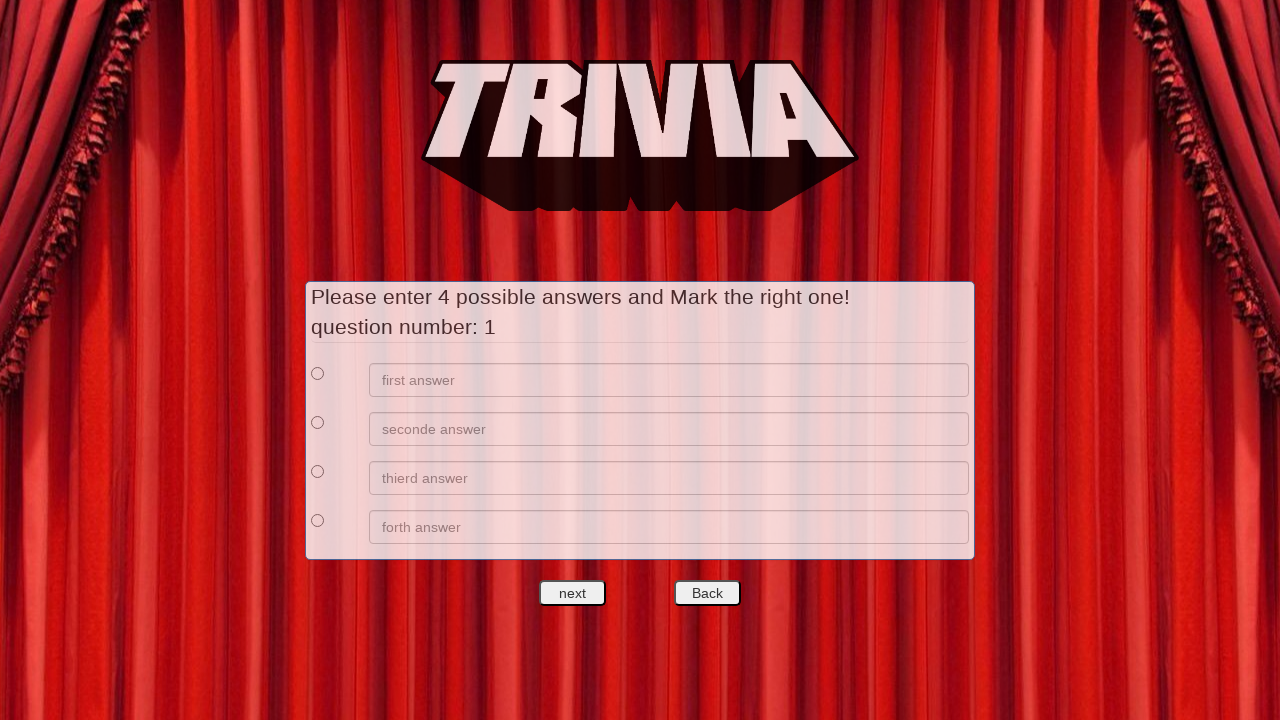

Filled answer 1 of question 1 with 'a' on xpath=//*[@id='answers']/div[1]/div[2]/input
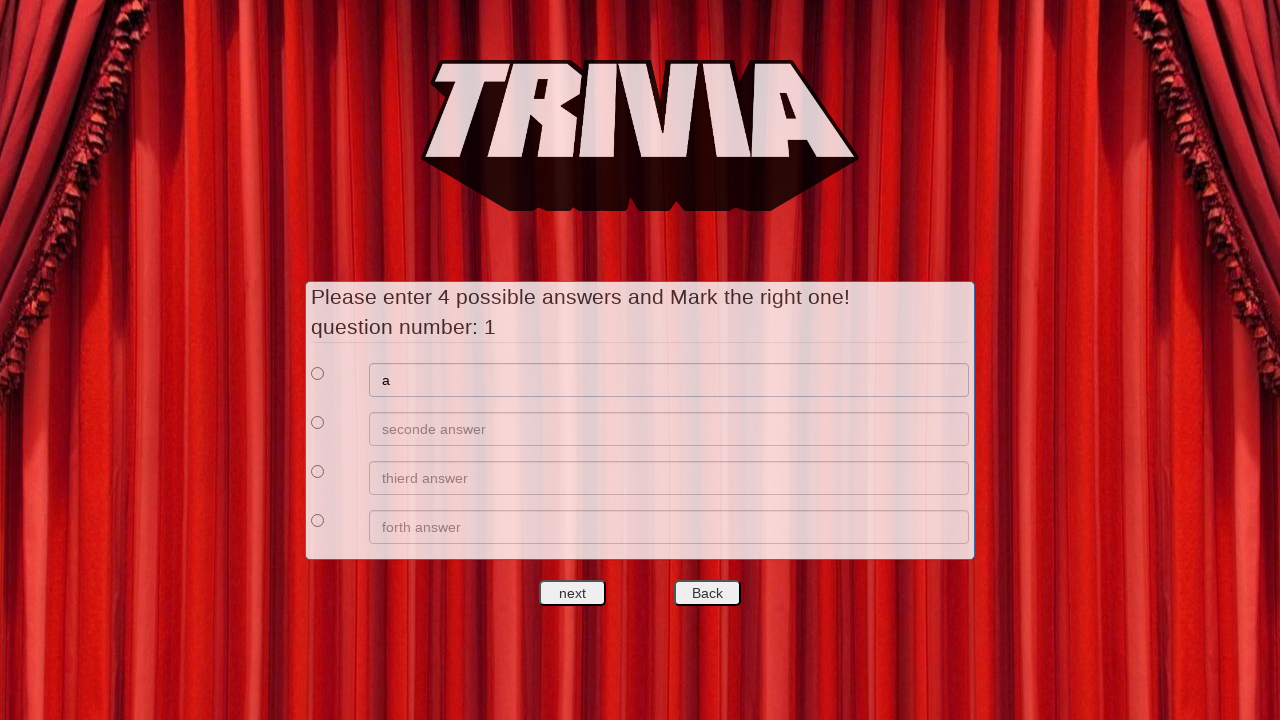

Filled answer 2 of question 1 with 'b' on xpath=//*[@id='answers']/div[2]/div[2]/input
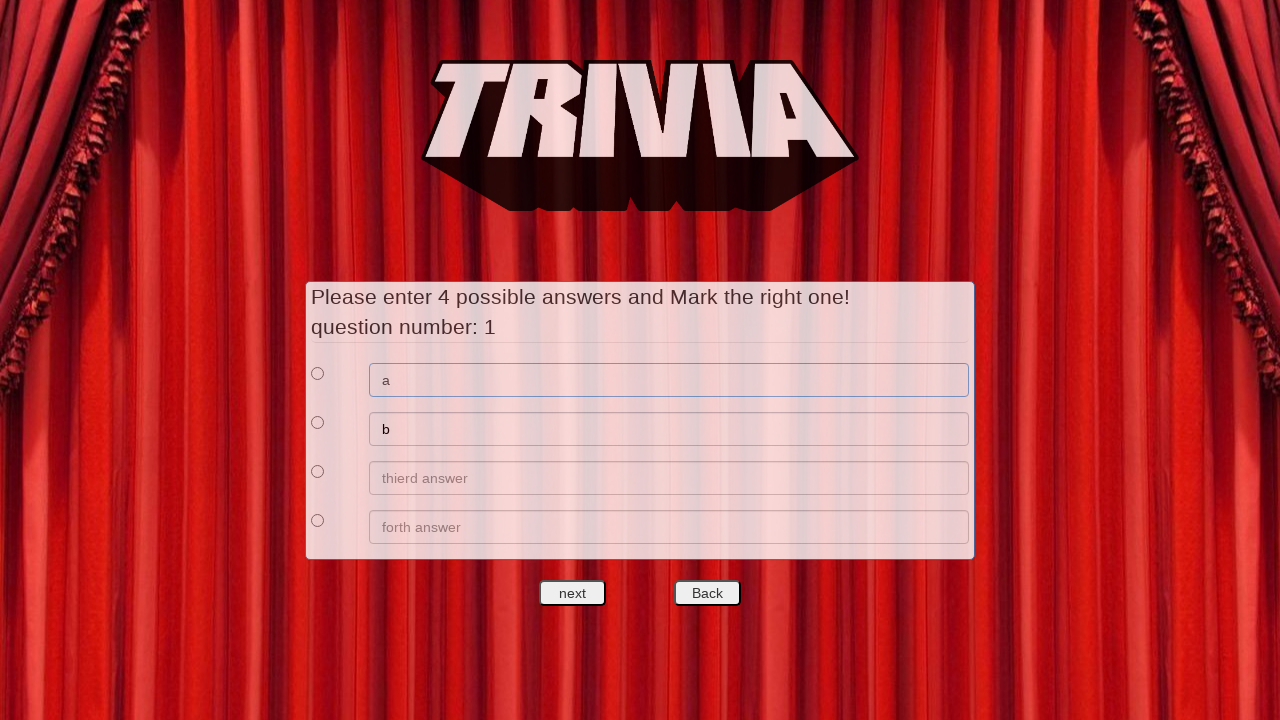

Filled answer 3 of question 1 with 'c' on xpath=//*[@id='answers']/div[3]/div[2]/input
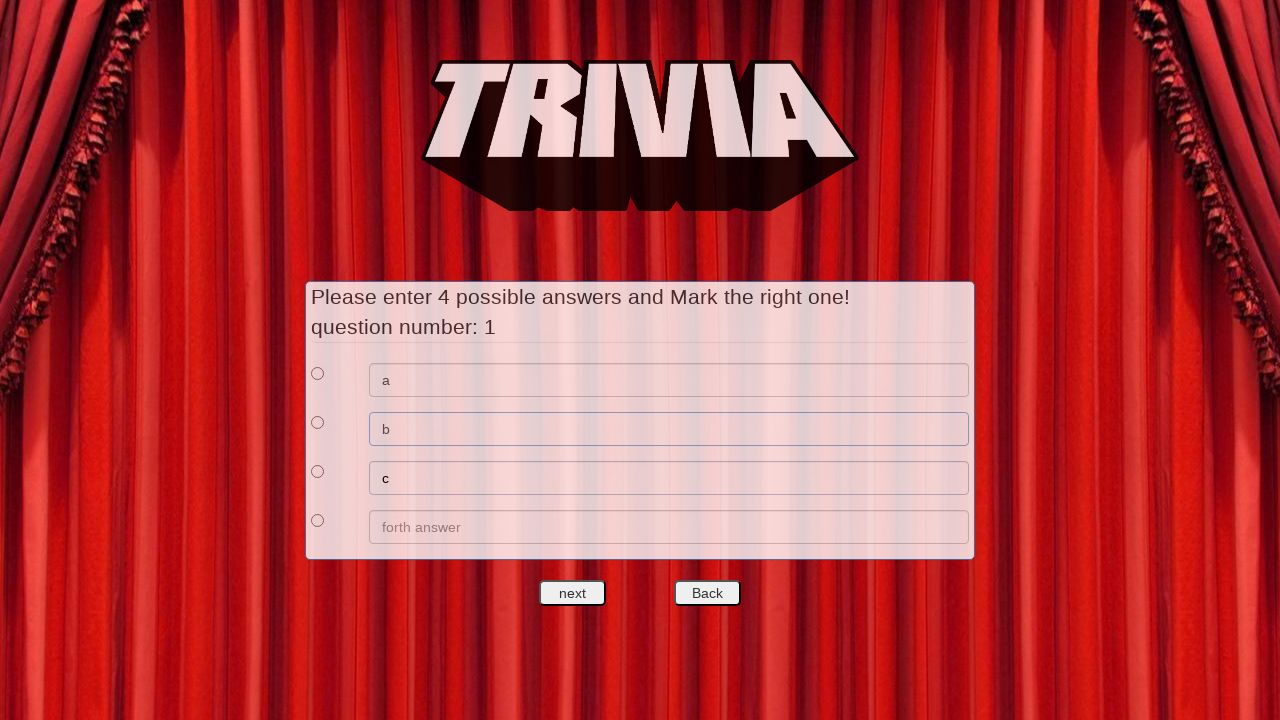

Filled answer 4 of question 1 with 'd' on xpath=//*[@id='answers']/div[4]/div[2]/input
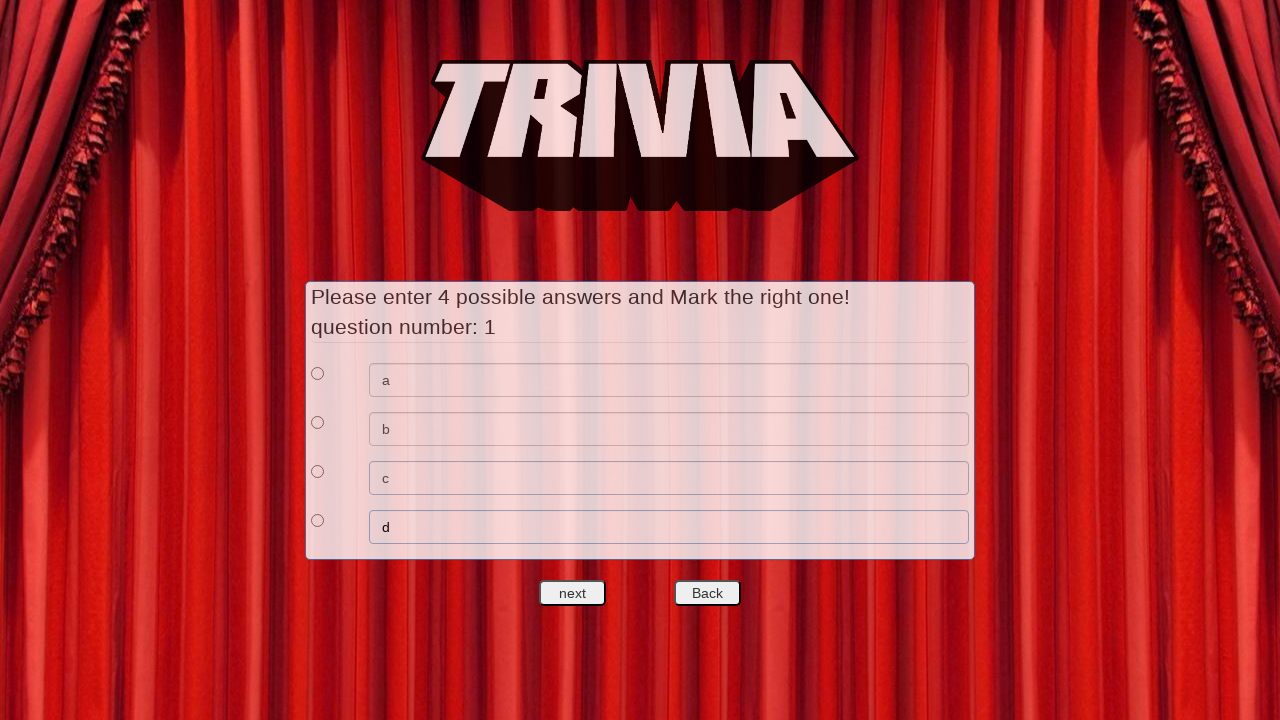

Selected answer 1 as correct for question 1 at (318, 373) on xpath=//*[@id='answers']/div[1]/div[1]/input
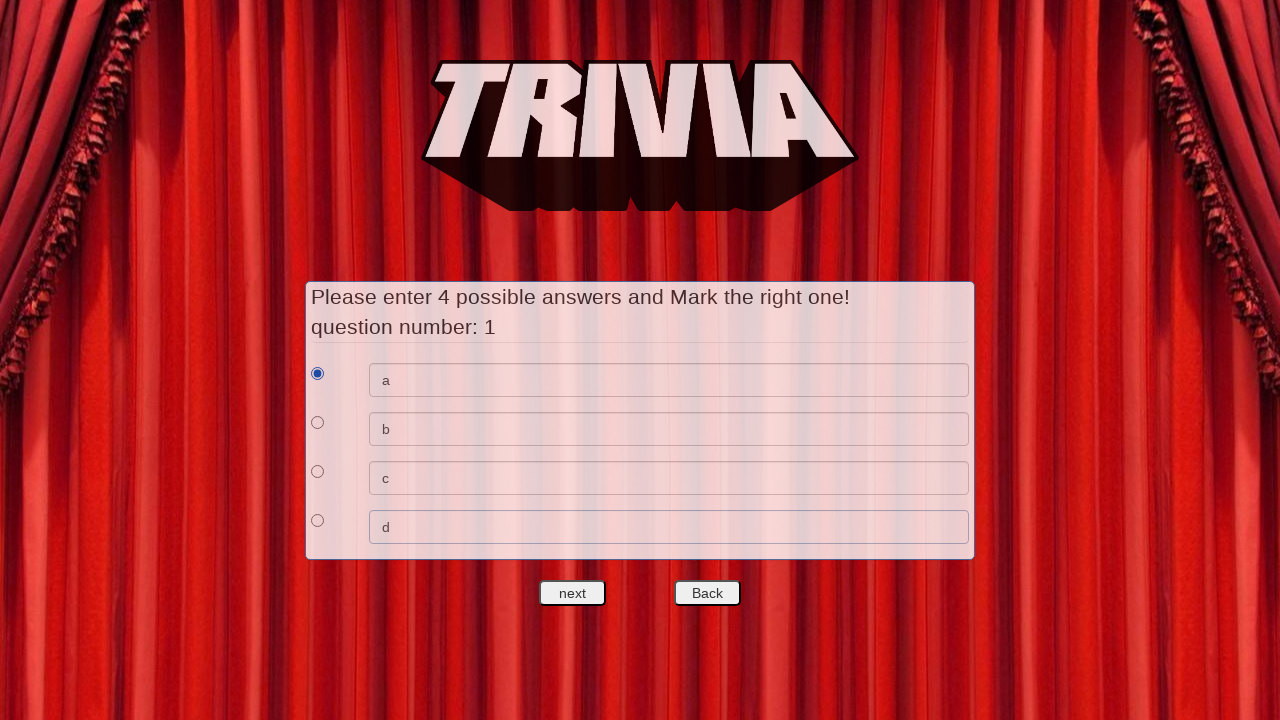

Clicked next question button after setting correct answer for question 1 at (573, 593) on #nextquest
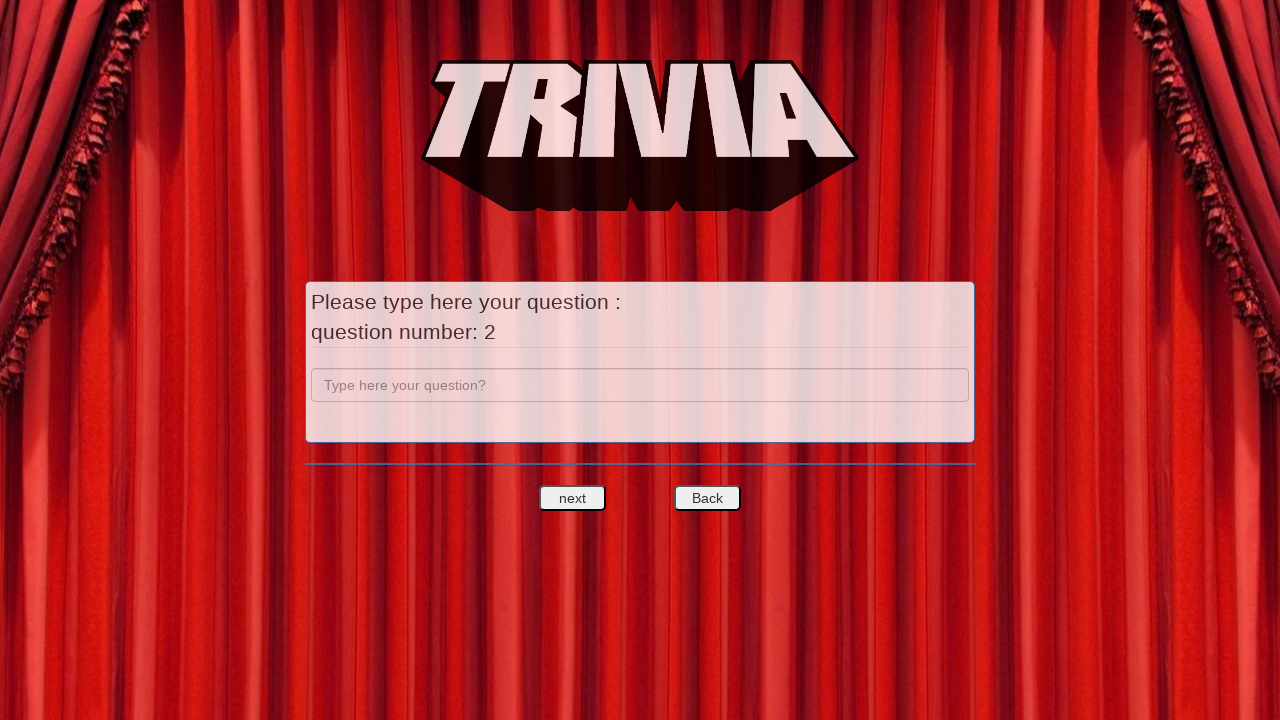

Filled question 2 with 'b' on input[name='question']
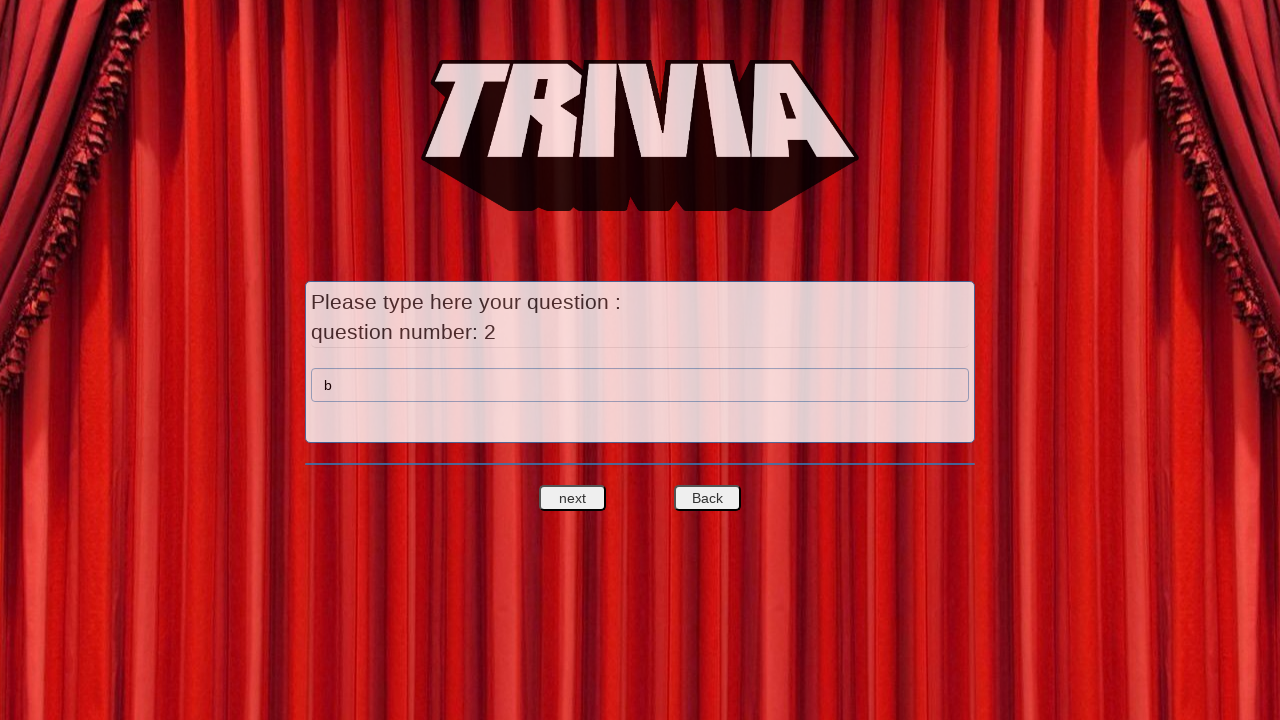

Clicked next question button after question 2 at (573, 498) on #nextquest
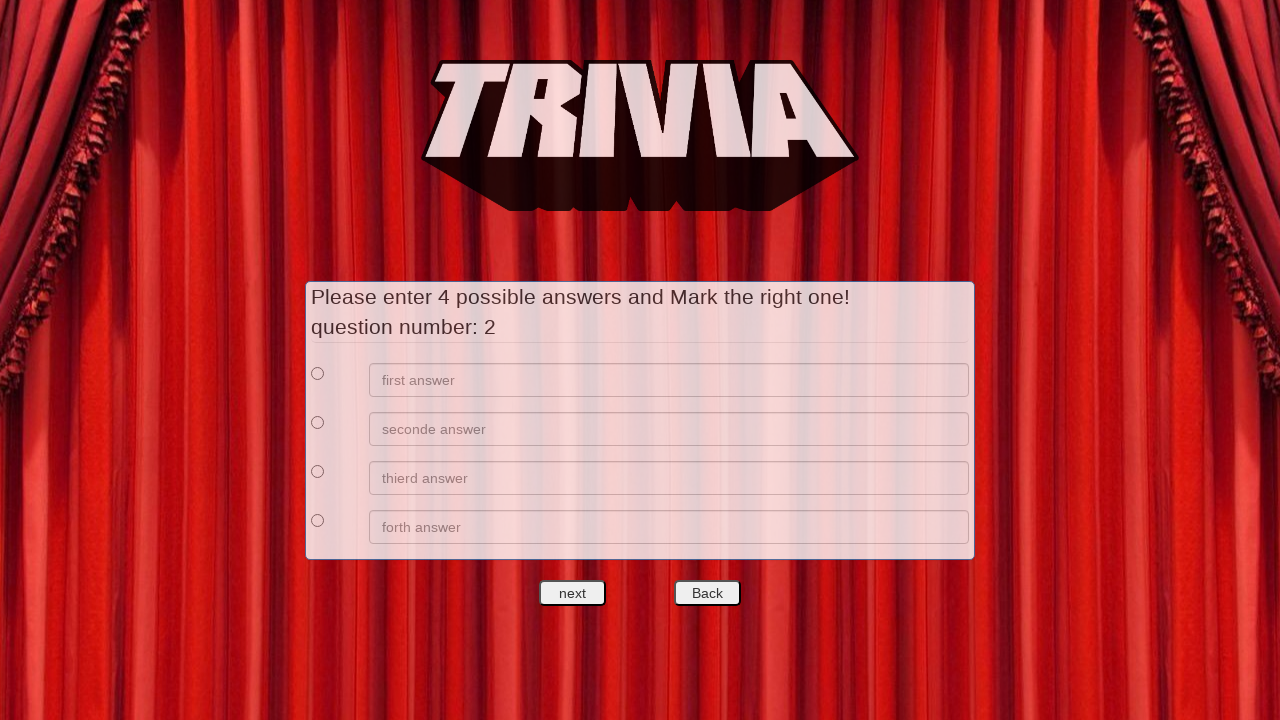

Filled answer 1 of question 2 with 'e' on xpath=//*[@id='answers']/div[1]/div[2]/input
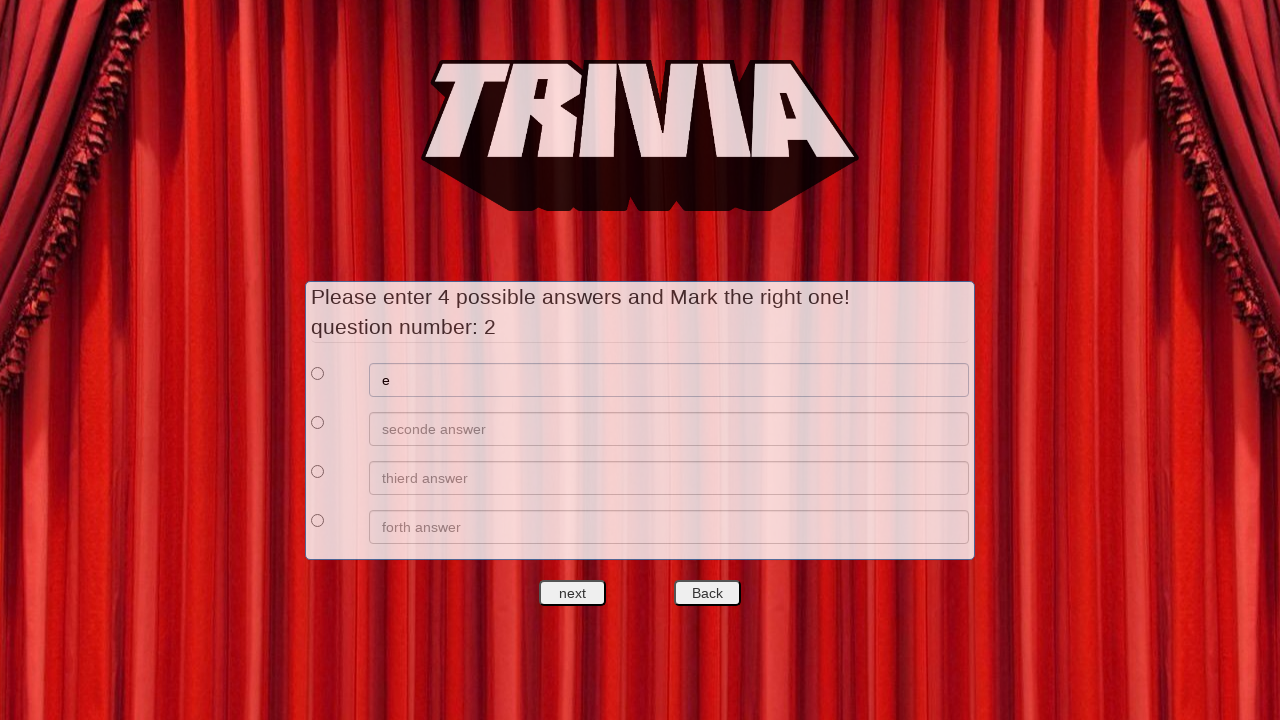

Filled answer 2 of question 2 with 'f' on xpath=//*[@id='answers']/div[2]/div[2]/input
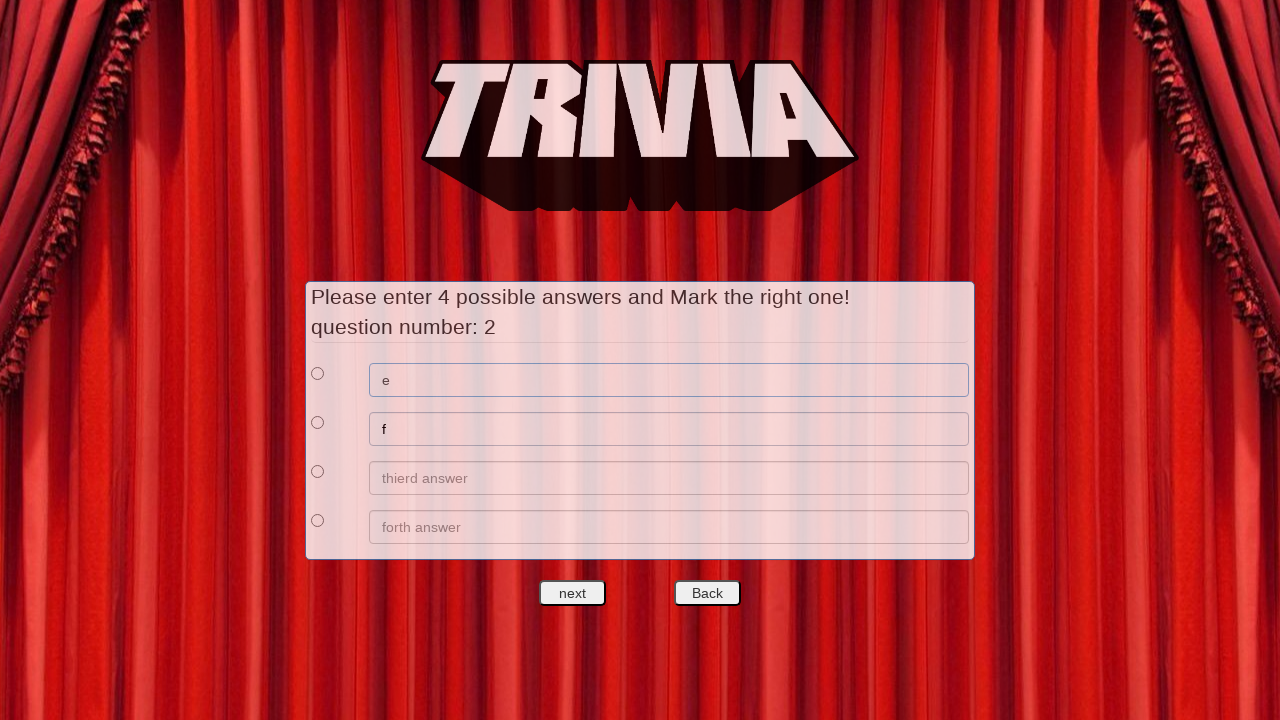

Filled answer 3 of question 2 with 'g' on xpath=//*[@id='answers']/div[3]/div[2]/input
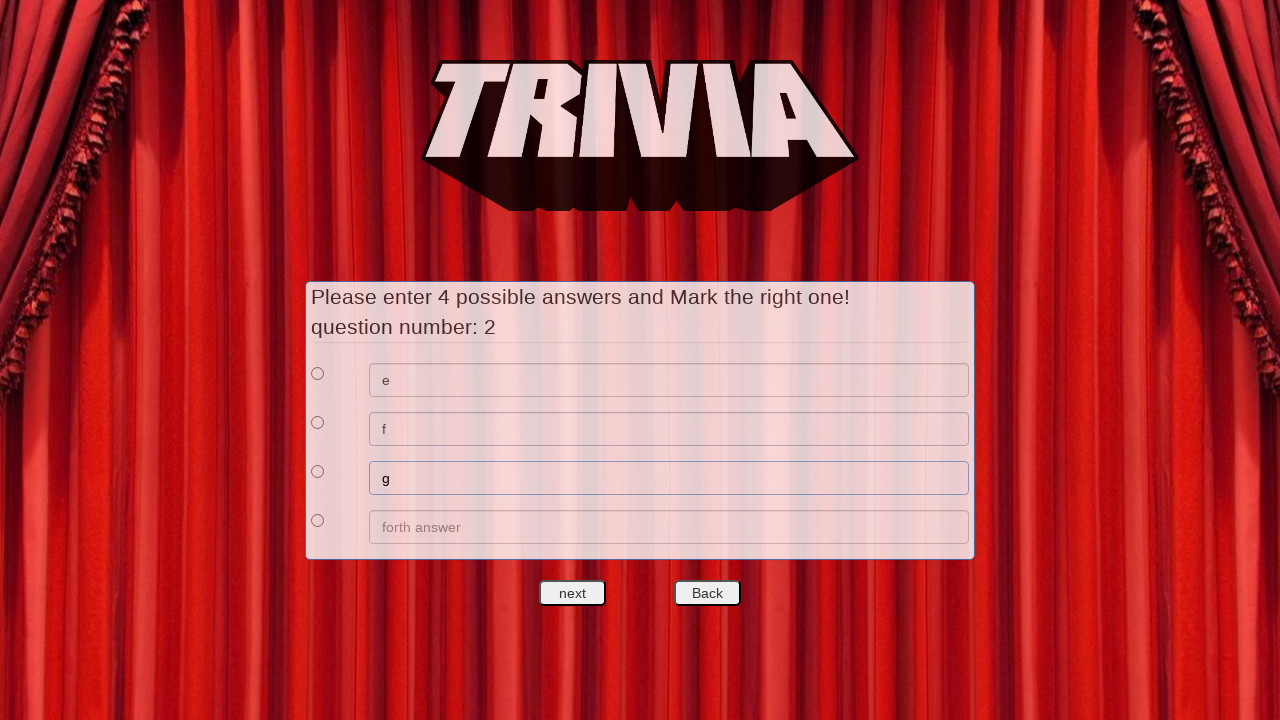

Filled answer 4 of question 2 with 'h' on xpath=//*[@id='answers']/div[4]/div[2]/input
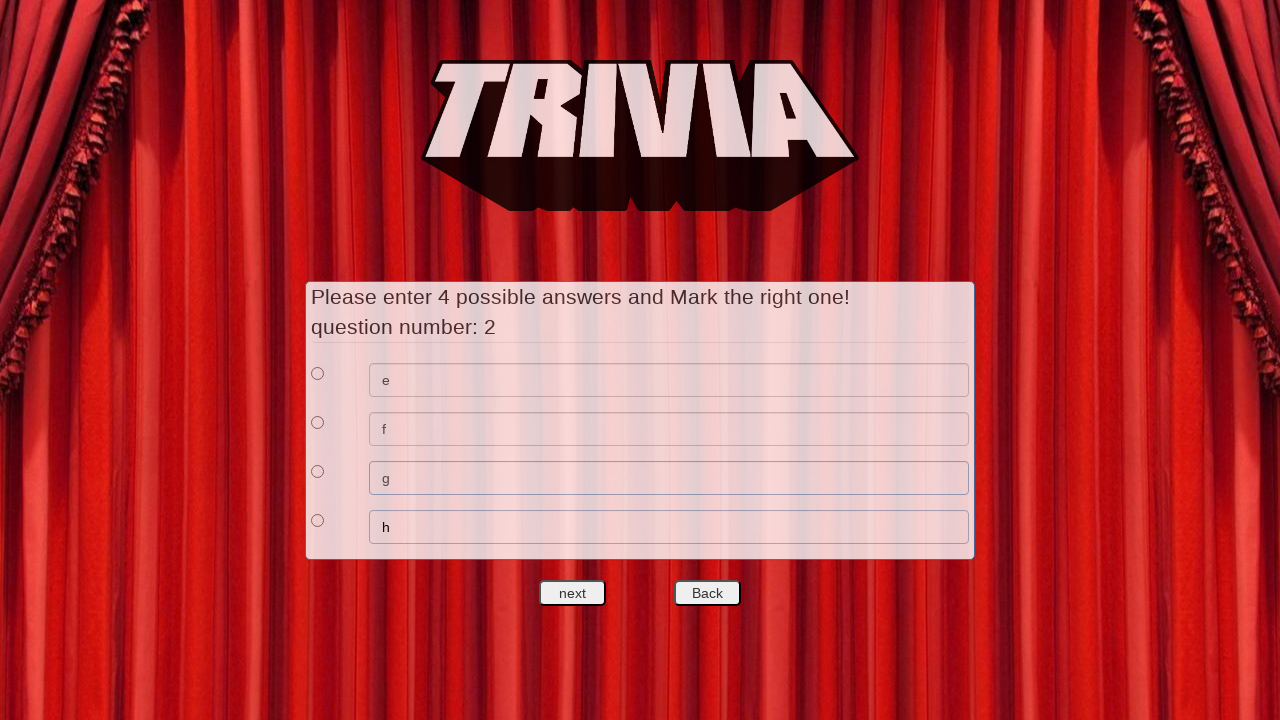

Selected answer 1 as correct for question 2 at (318, 373) on xpath=//*[@id='answers']/div[1]/div[1]/input
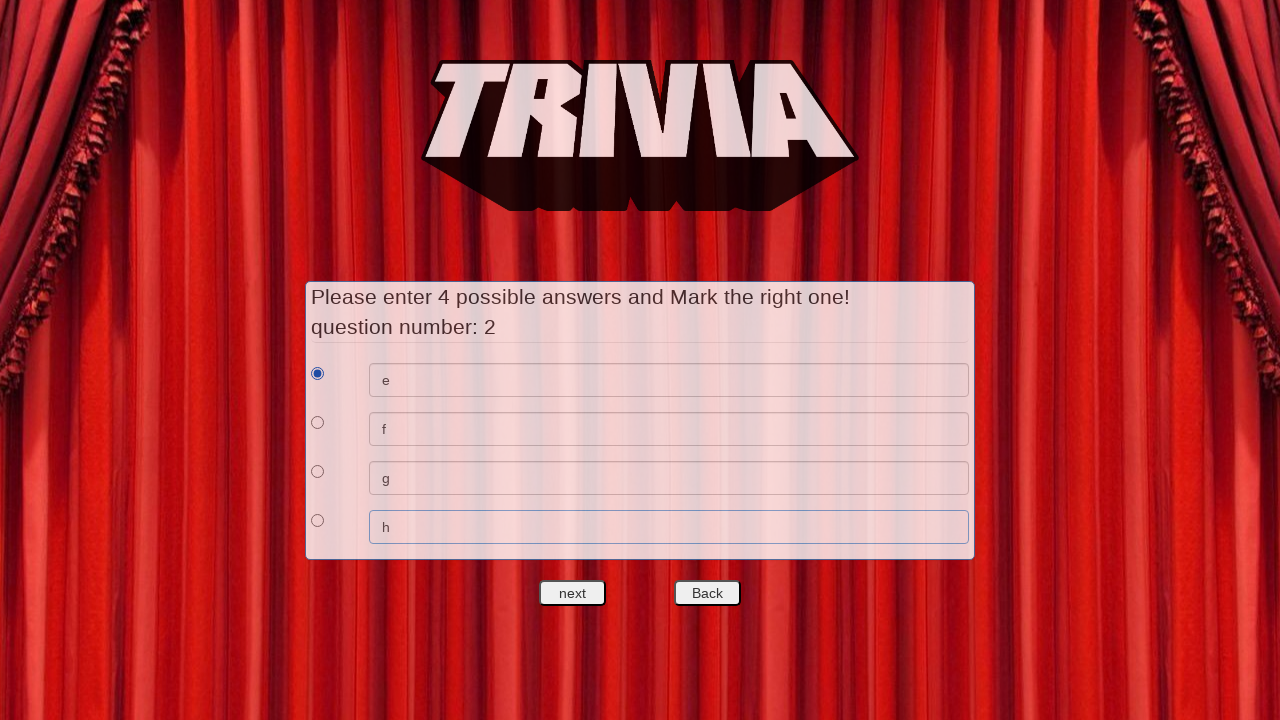

Clicked next question button after setting correct answer for question 2 at (573, 593) on #nextquest
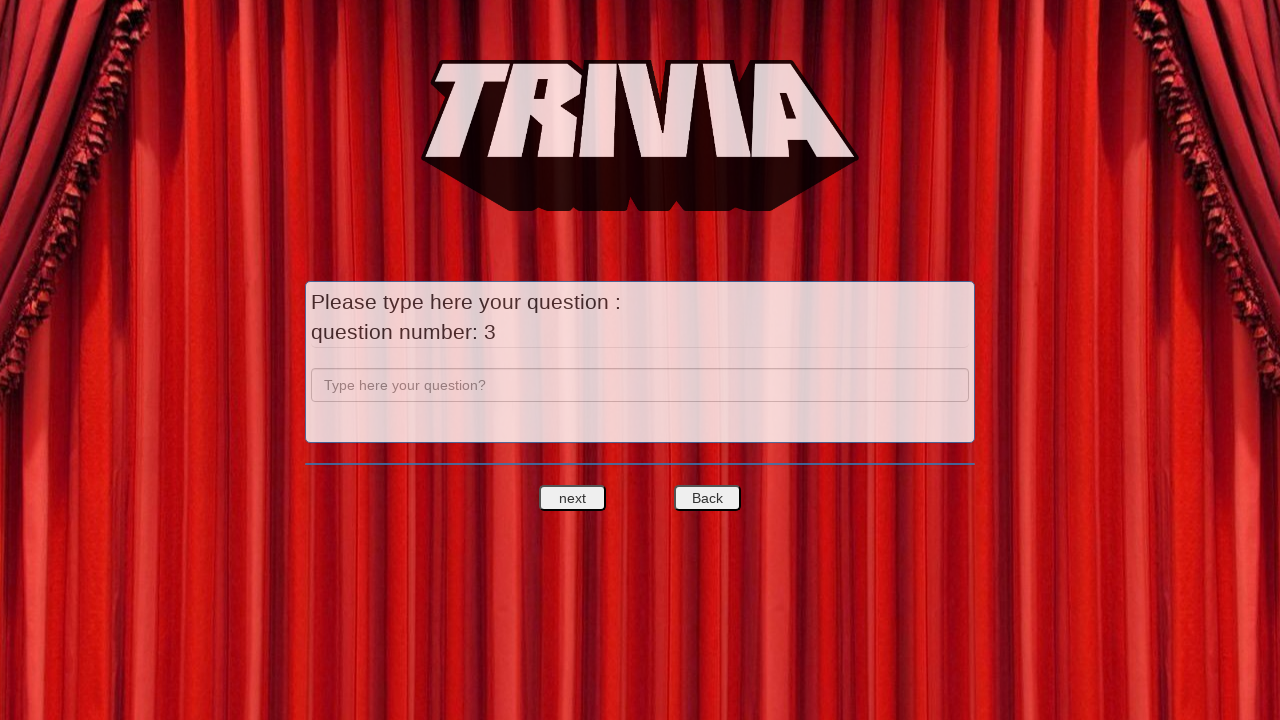

Filled question 3 with 'c' on input[name='question']
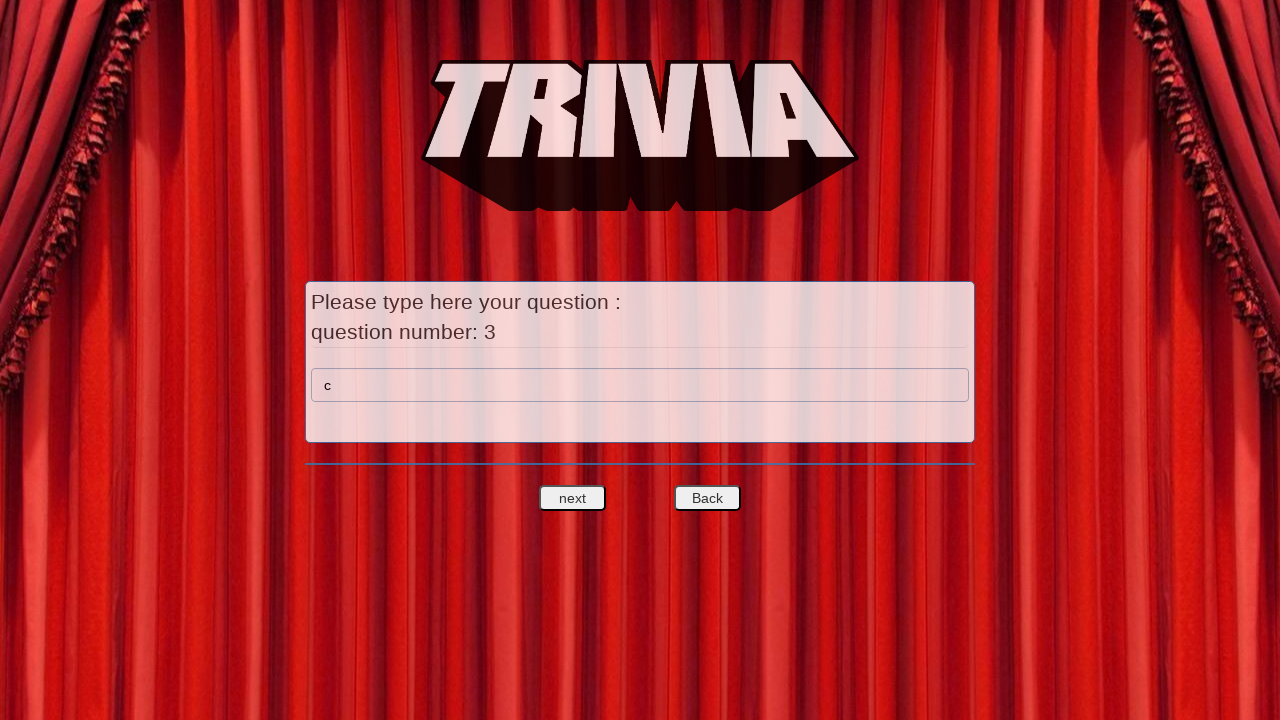

Clicked next question button after question 3 at (573, 498) on #nextquest
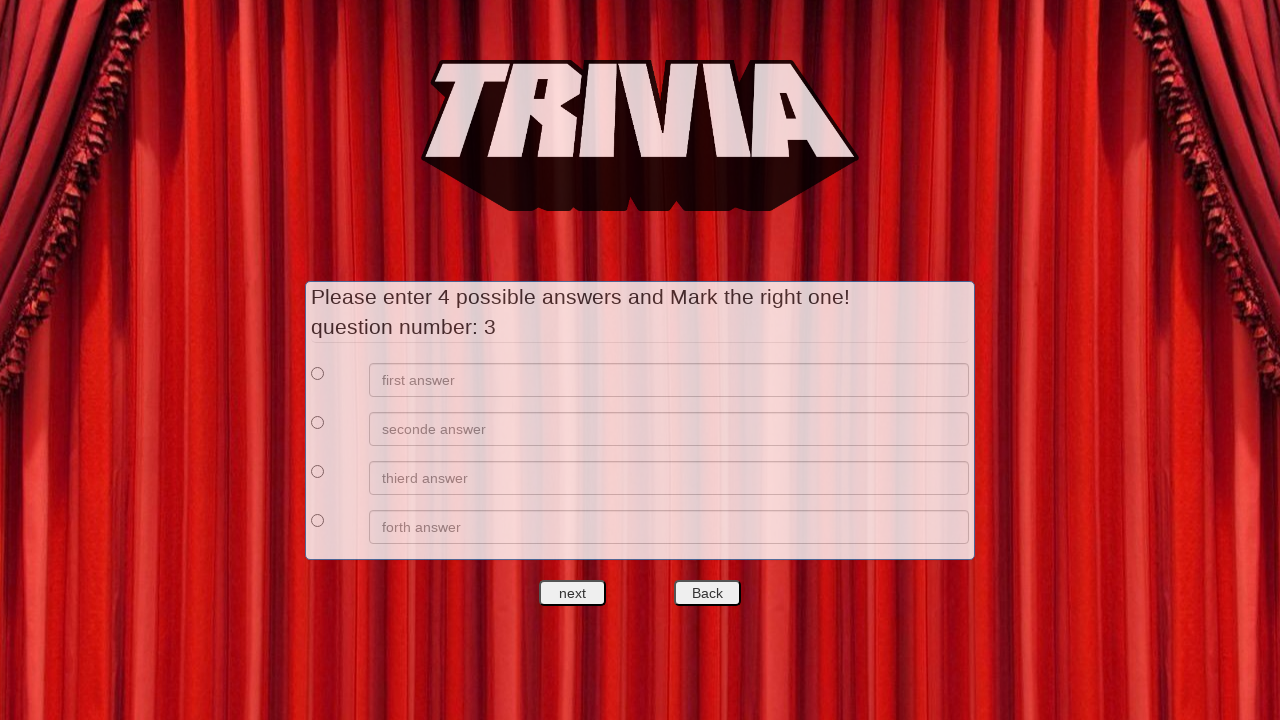

Filled answer 1 of question 3 with 'i' on xpath=//*[@id='answers']/div[1]/div[2]/input
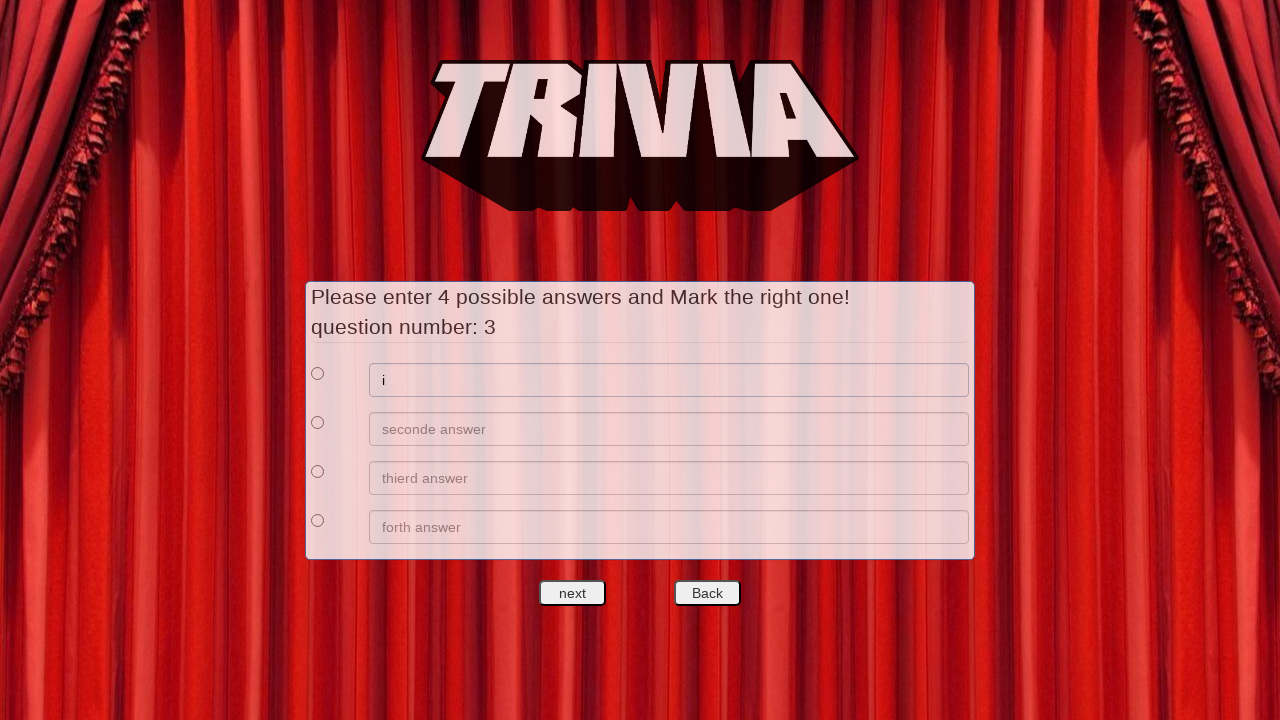

Filled answer 2 of question 3 with 'j' on xpath=//*[@id='answers']/div[2]/div[2]/input
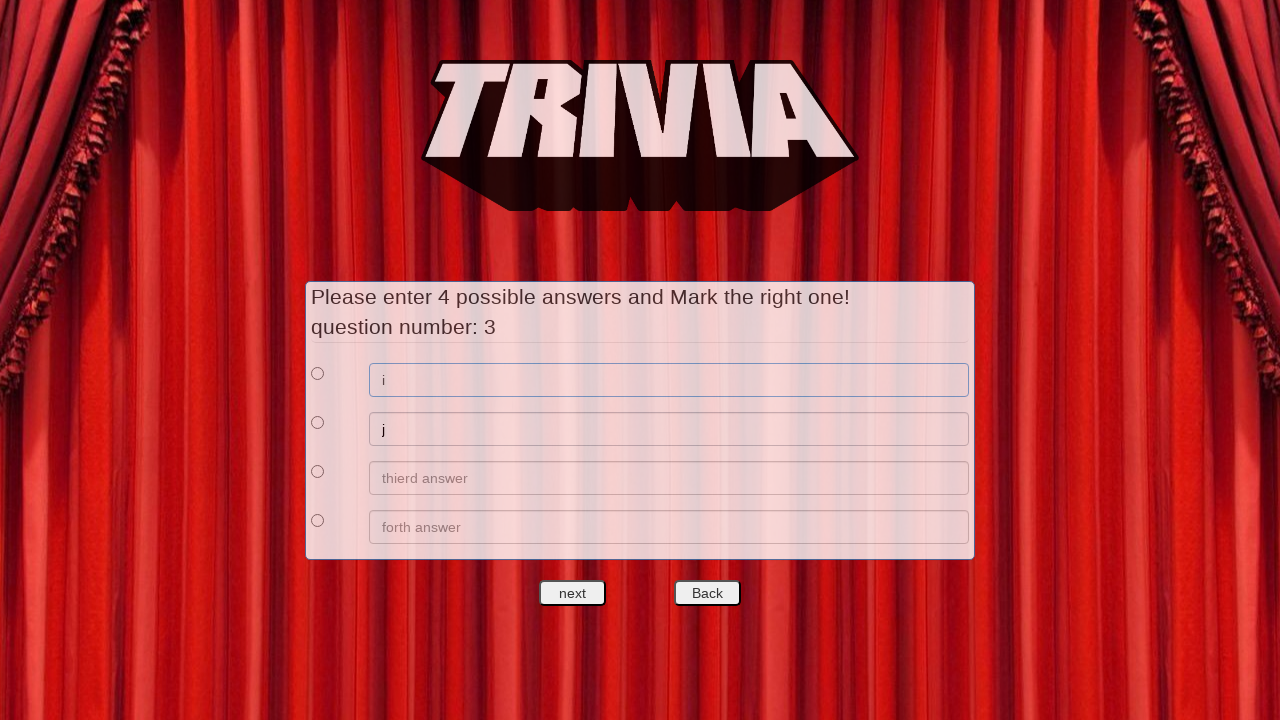

Filled answer 3 of question 3 with 'k' on xpath=//*[@id='answers']/div[3]/div[2]/input
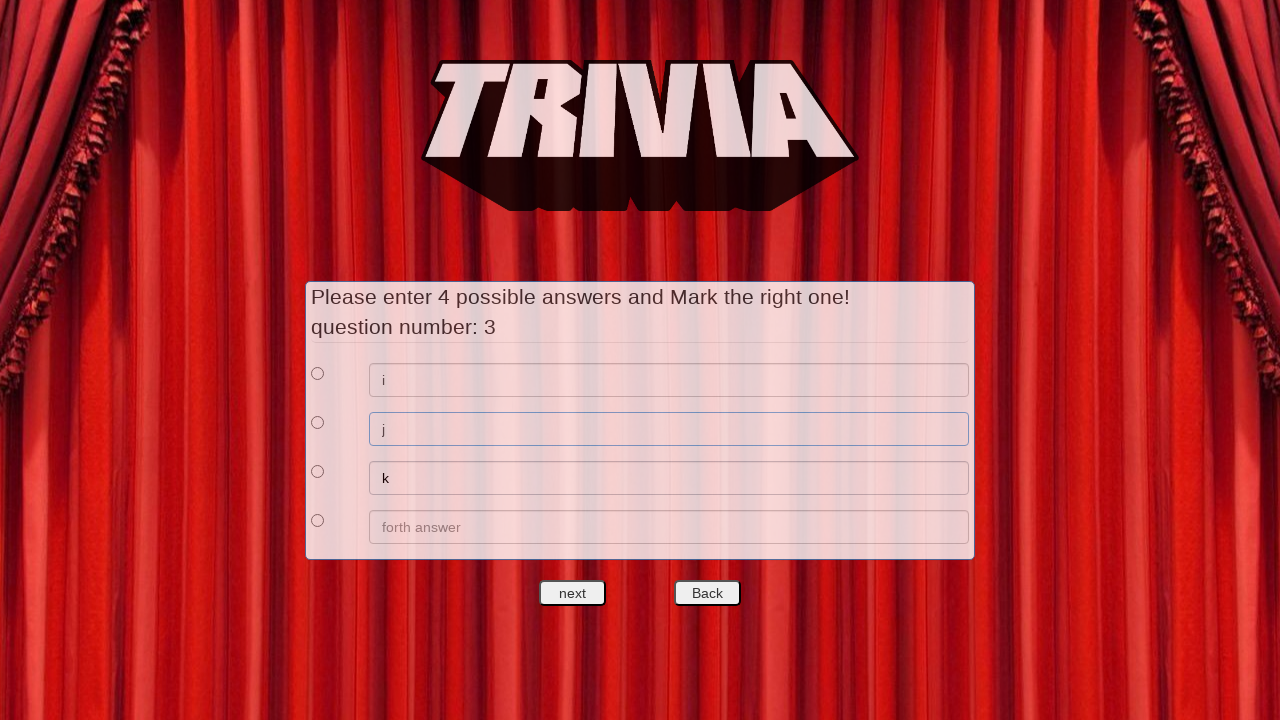

Filled answer 4 of question 3 with 'l' on xpath=//*[@id='answers']/div[4]/div[2]/input
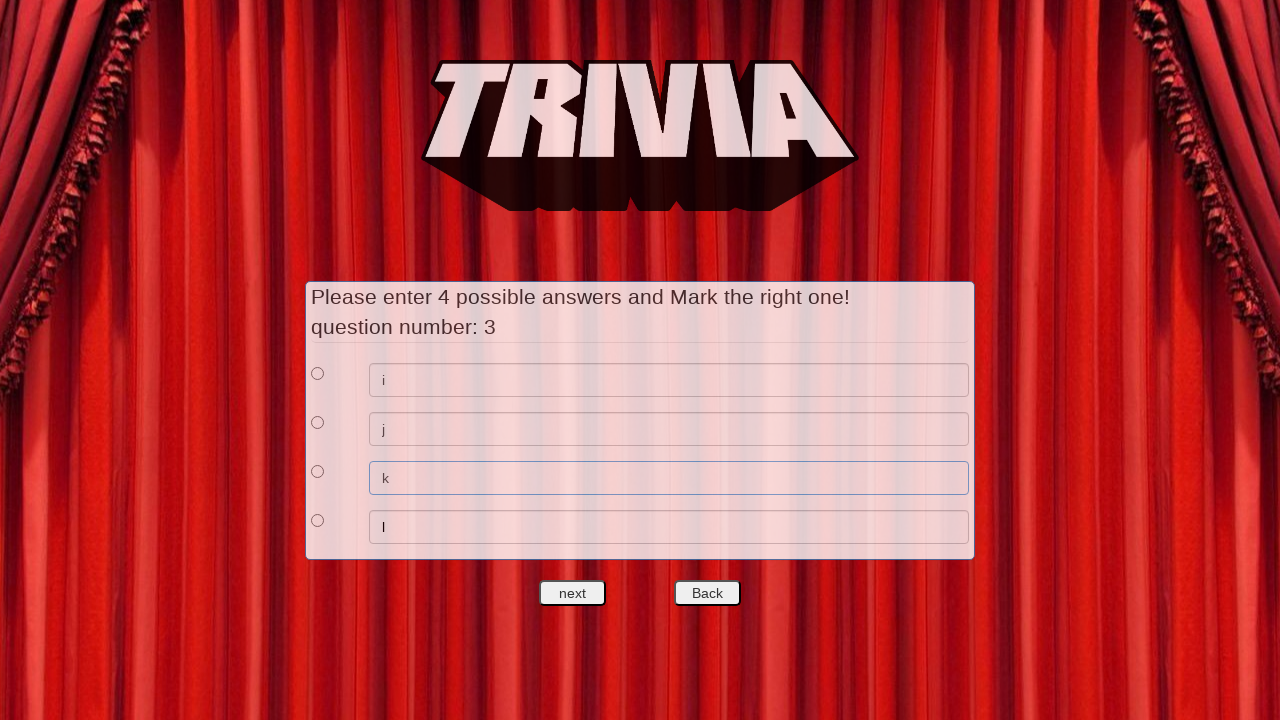

Selected answer 1 as correct for question 3 at (318, 373) on xpath=//*[@id='answers']/div[1]/div[1]/input
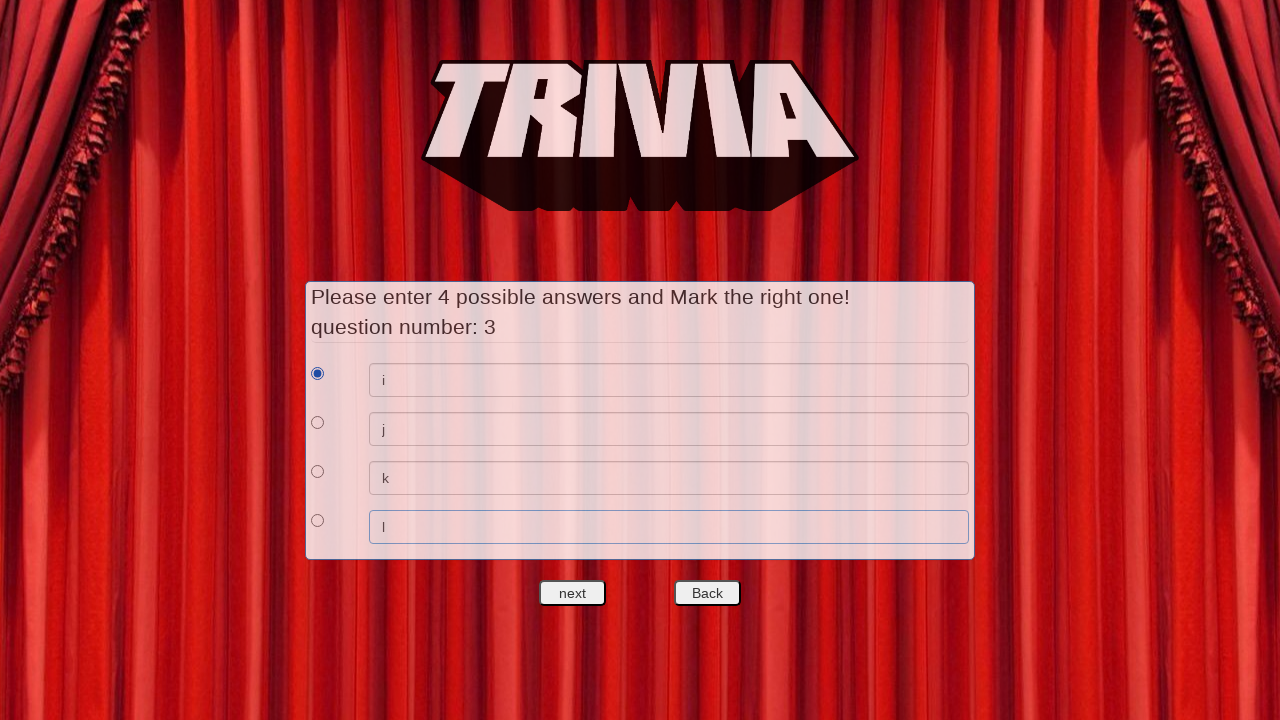

Clicked next question button after setting correct answer for question 3 at (573, 593) on #nextquest
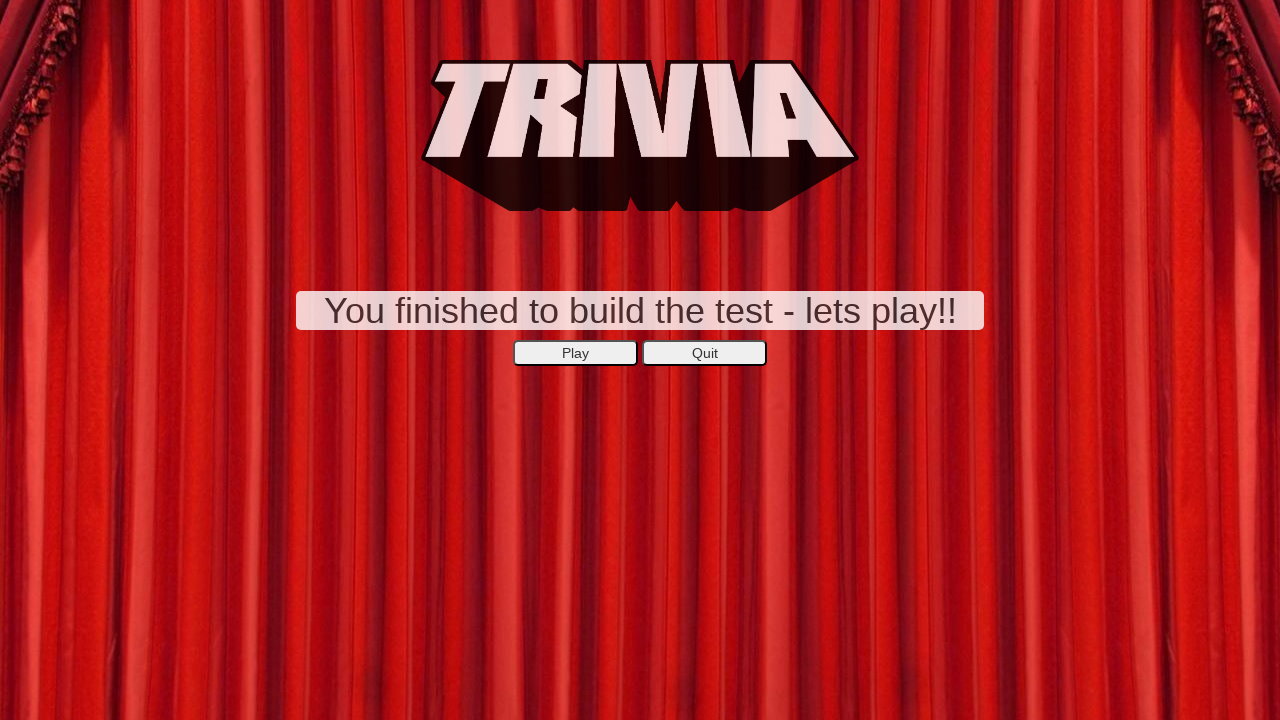

Clicked button to start the game at (576, 353) on xpath=//*[@id='secondepage']/center/button[1]
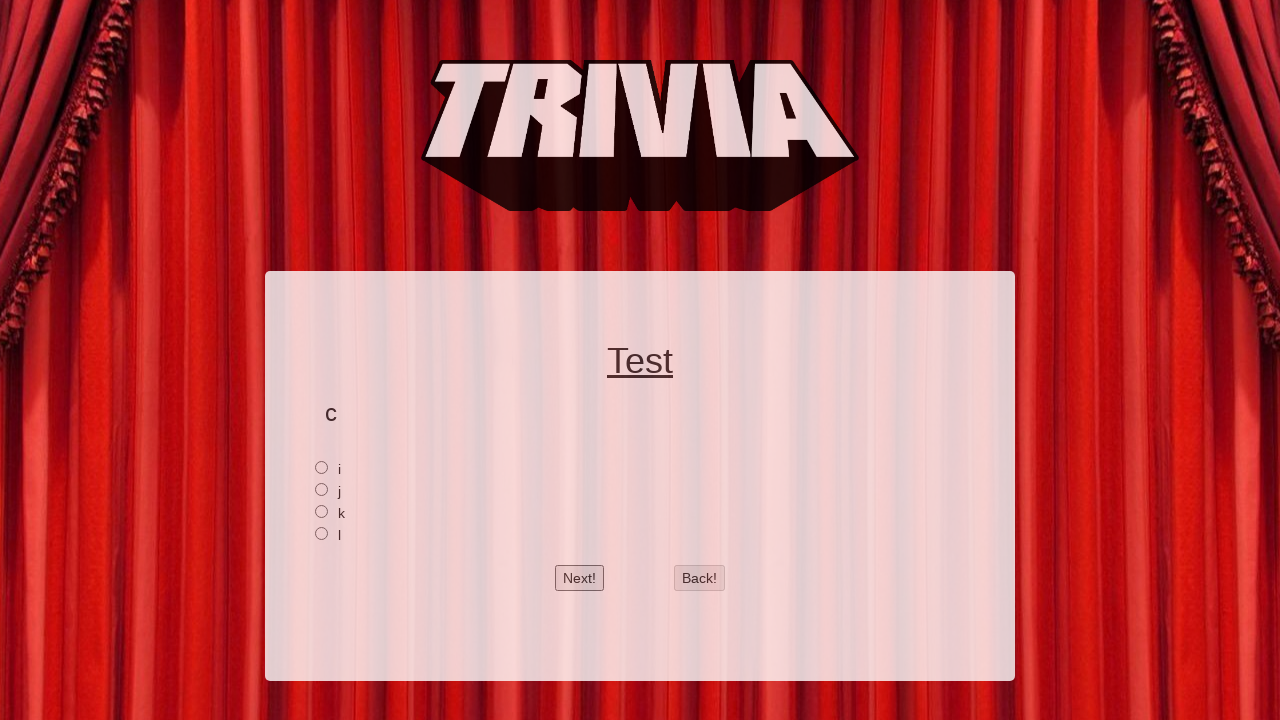

Selected answer for question 1 during gameplay at (322, 467) on xpath=//*[@id='2']/input[1]
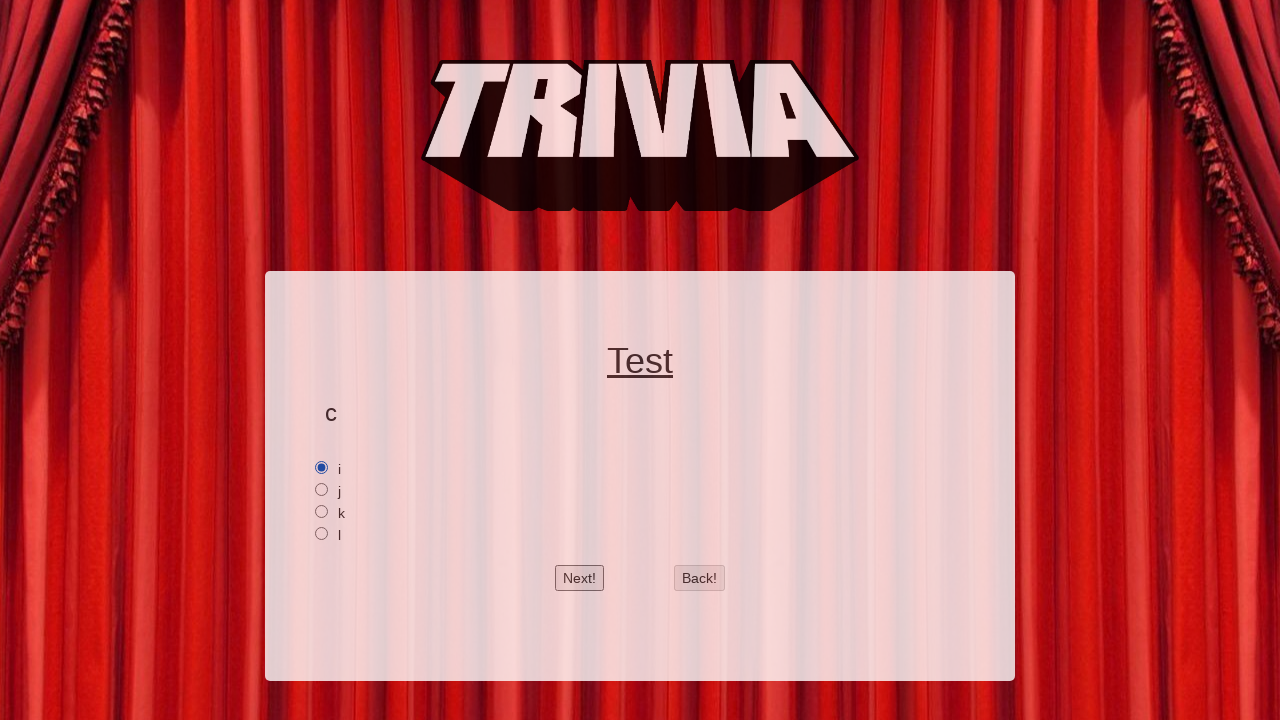

Clicked next button after answering question 1 at (580, 578) on #btnnext
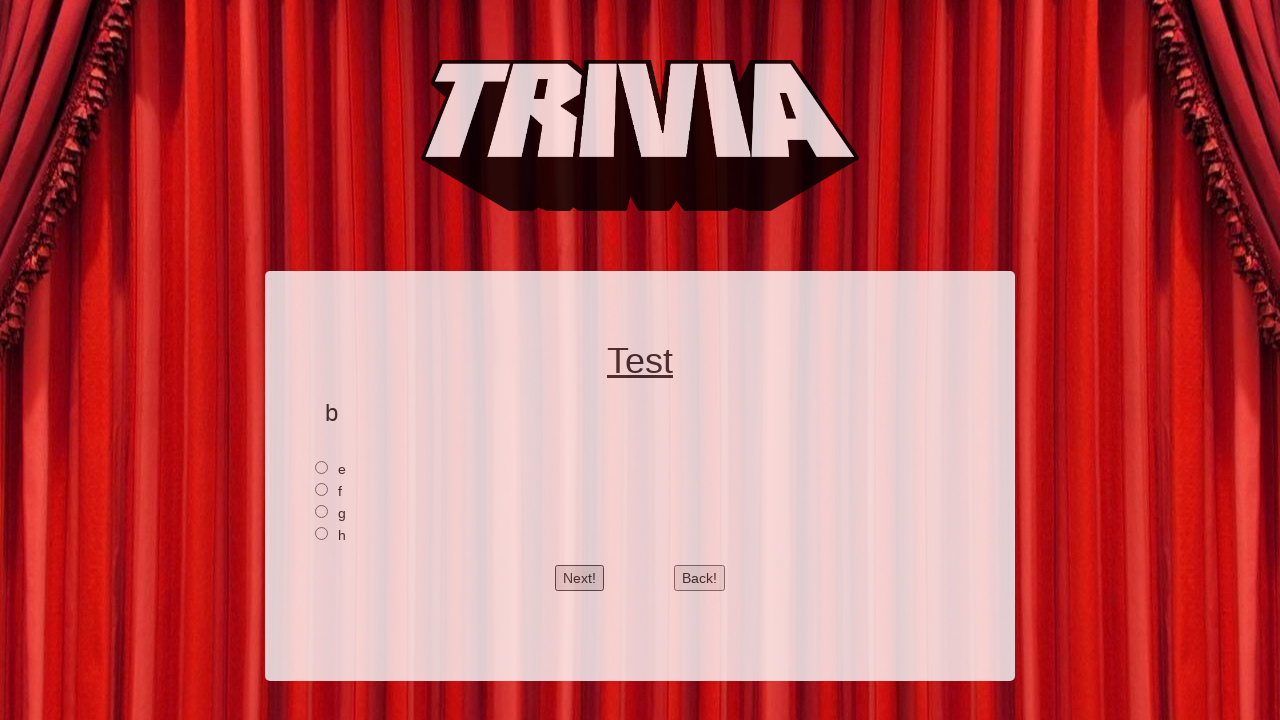

Selected answer for question 2 during gameplay at (322, 467) on xpath=//*[@id='1']/input[1]
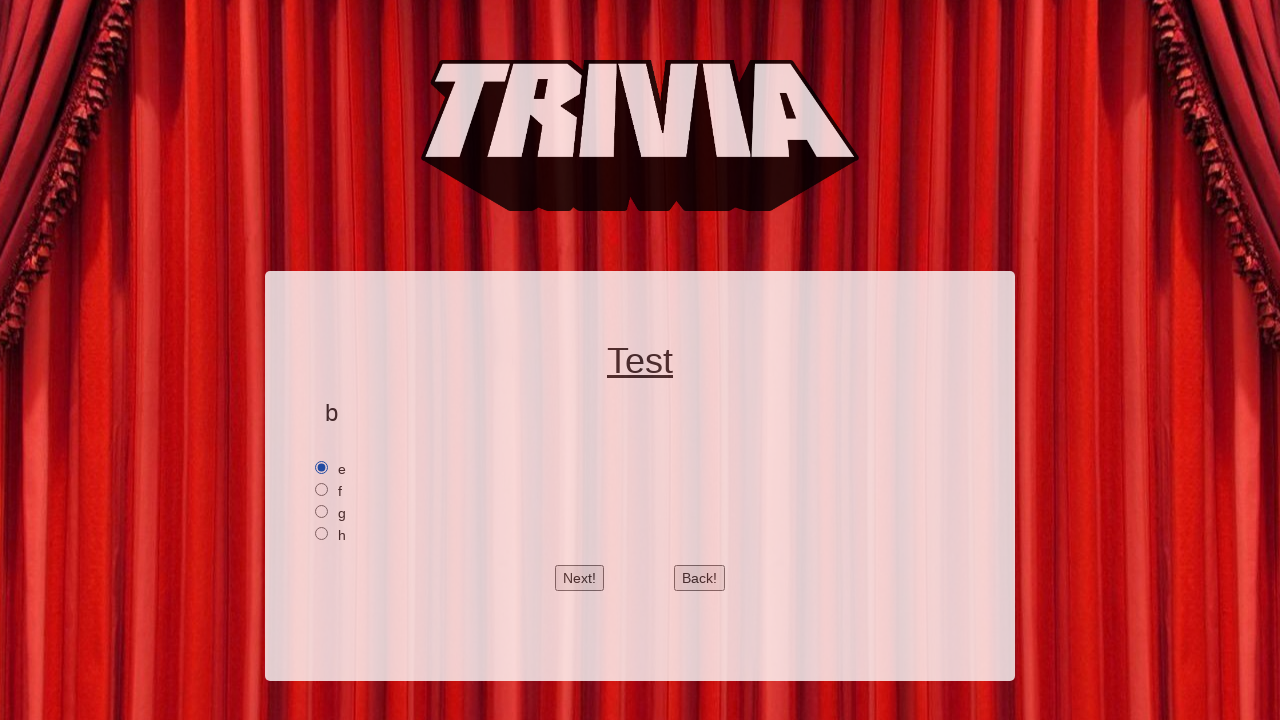

Clicked next button after answering question 2 at (580, 578) on #btnnext
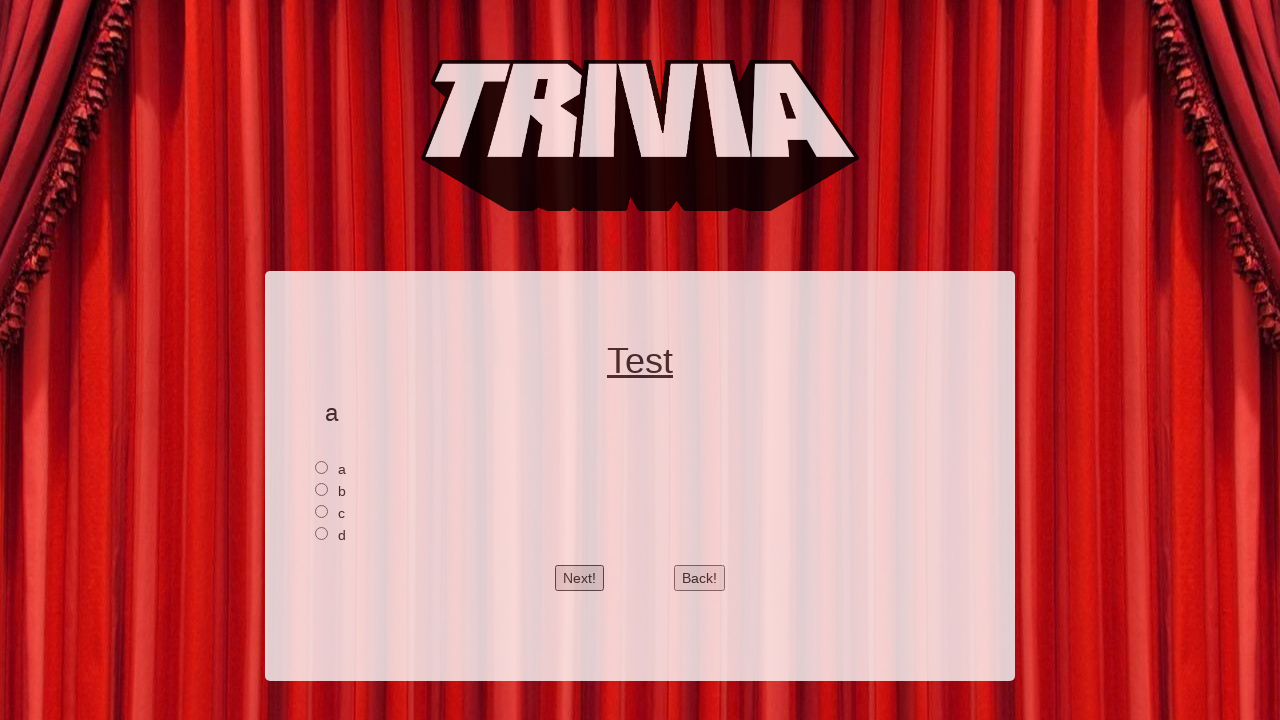

Selected answer for question 3 during gameplay at (322, 467) on xpath=//*[@id='0']/input[1]
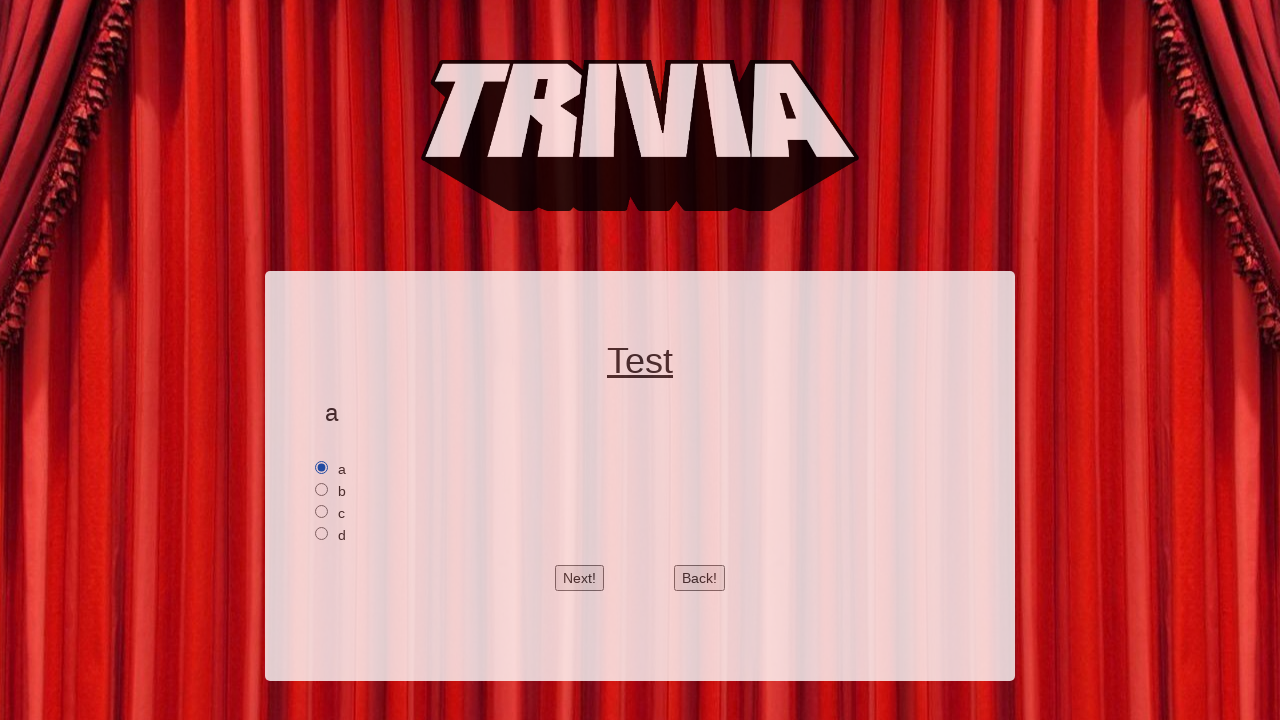

Clicked next button after answering question 3 at (580, 578) on #btnnext
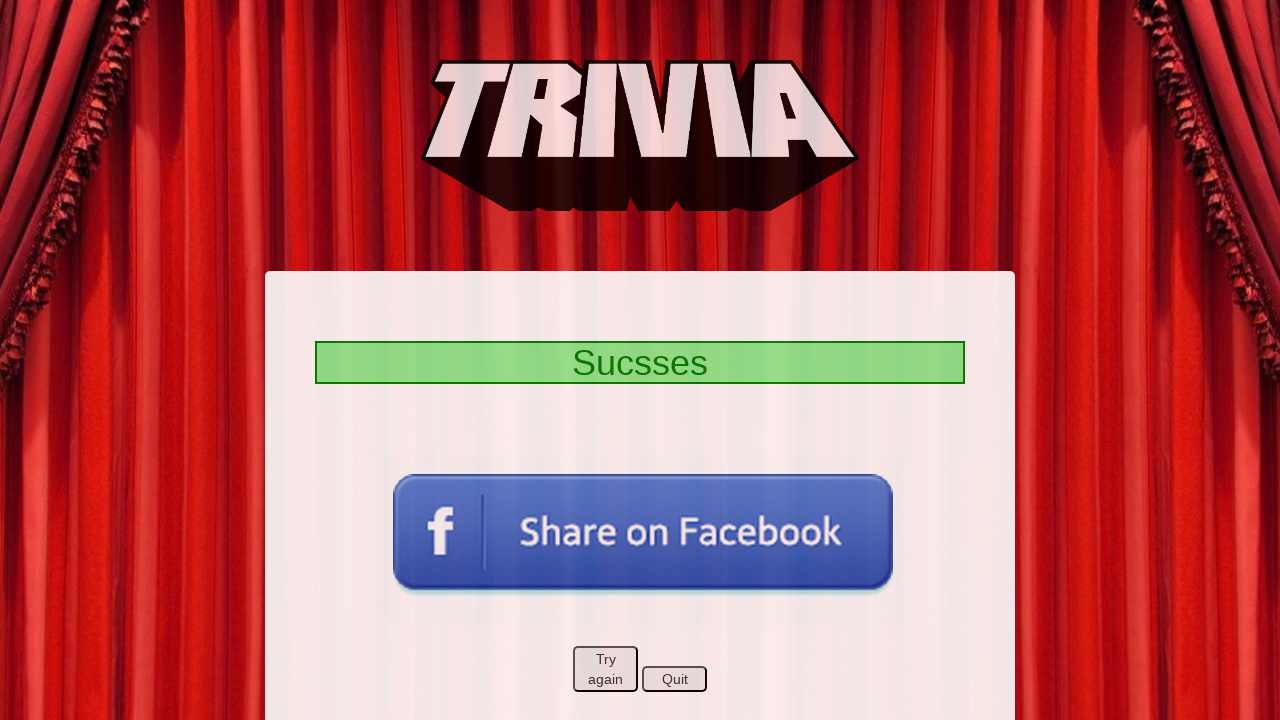

Clicked Try Again button to restart the game at (606, 669) on xpath=//*[@id='markpage']/center/button[1]
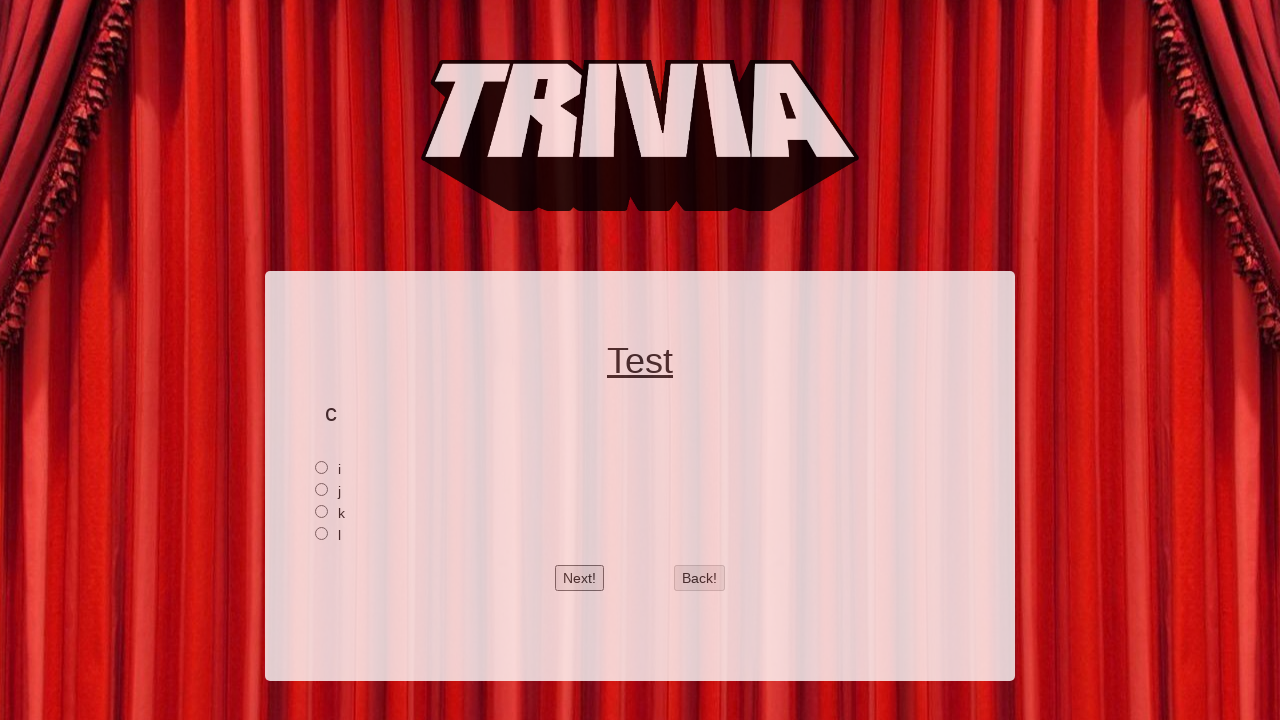

Verified that btnnext button is displayed after clicking Try Again
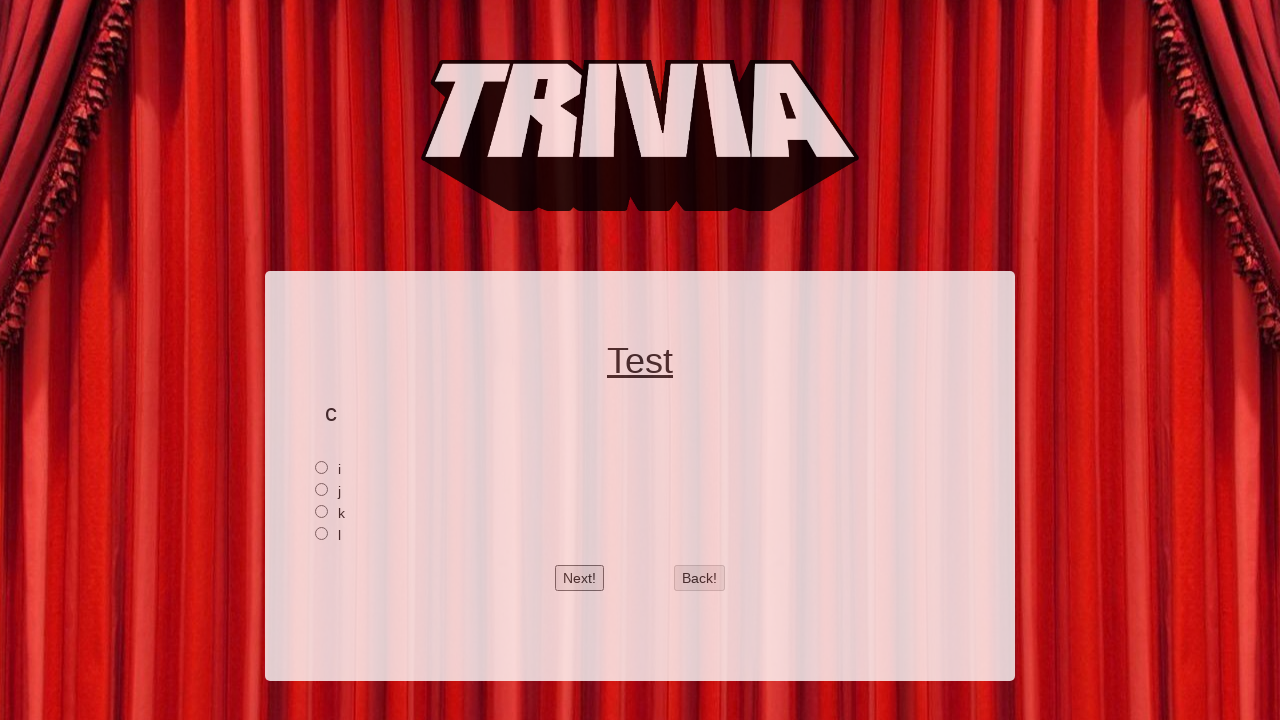

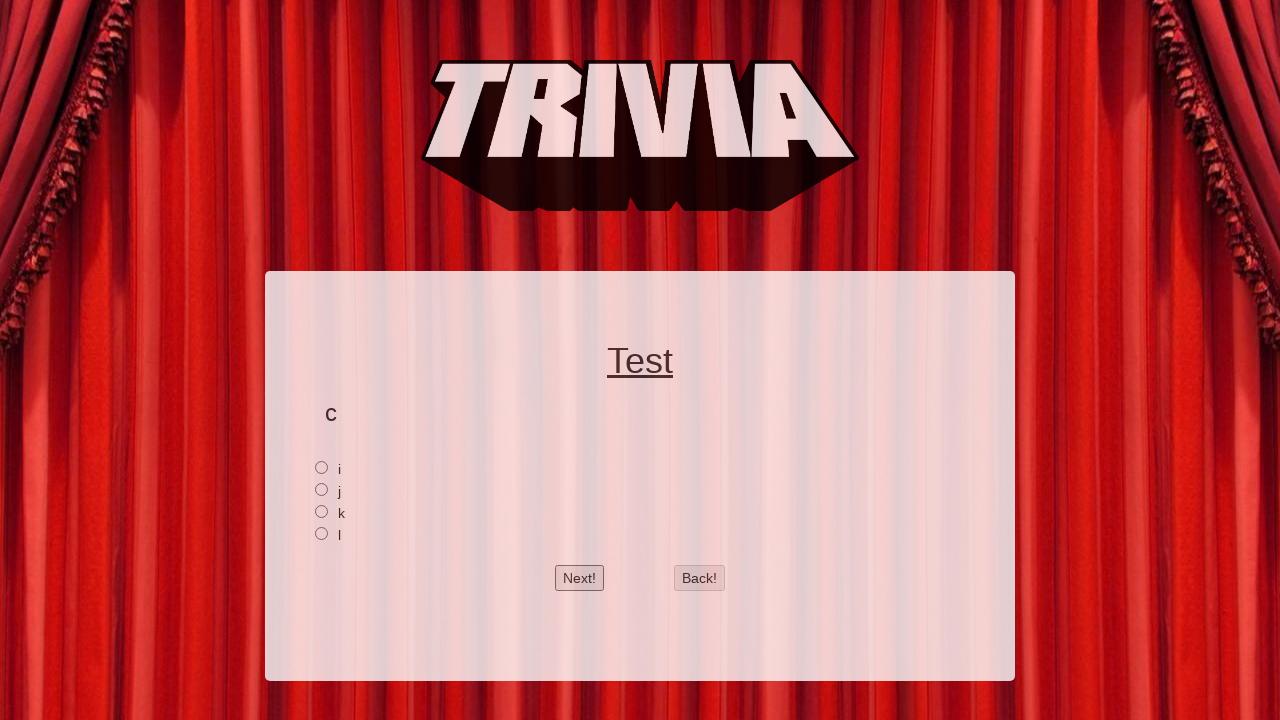